Tests adding a product to cart from the shop page and verifies the cart displays correct item count and price, then navigates to cart page to verify subtotal and total amounts.

Starting URL: https://practice.automationtesting.in/

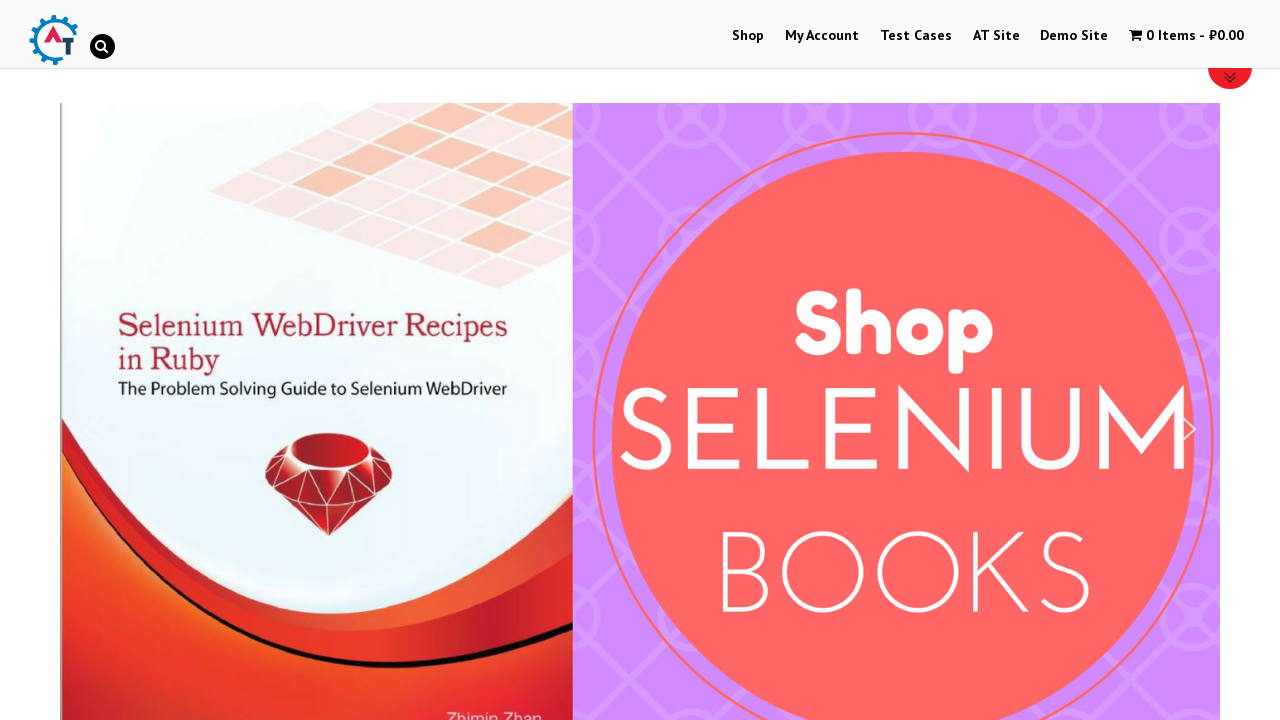

Clicked on Shop menu item at (748, 36) on #menu-item-40
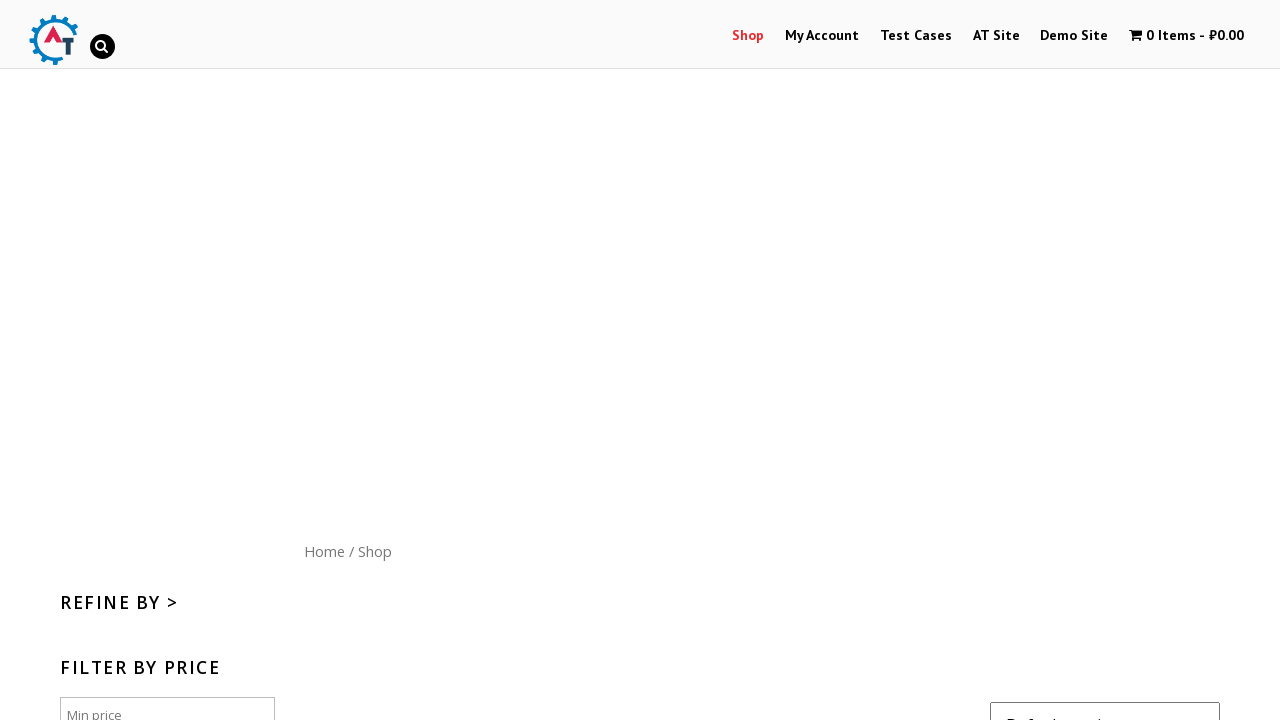

Products loaded on shop page
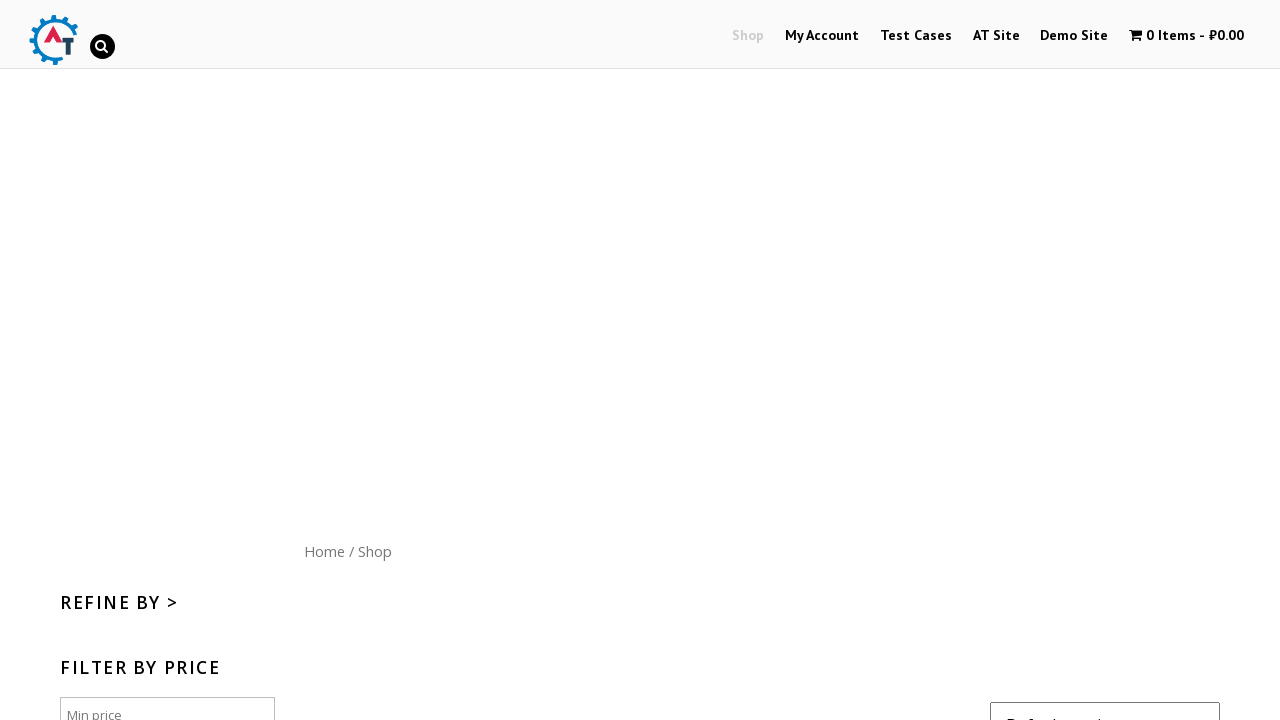

Clicked Add to Cart button on 4th product at (1115, 361) on xpath=//*[@id="content"]/ul/li[4]/a[2]
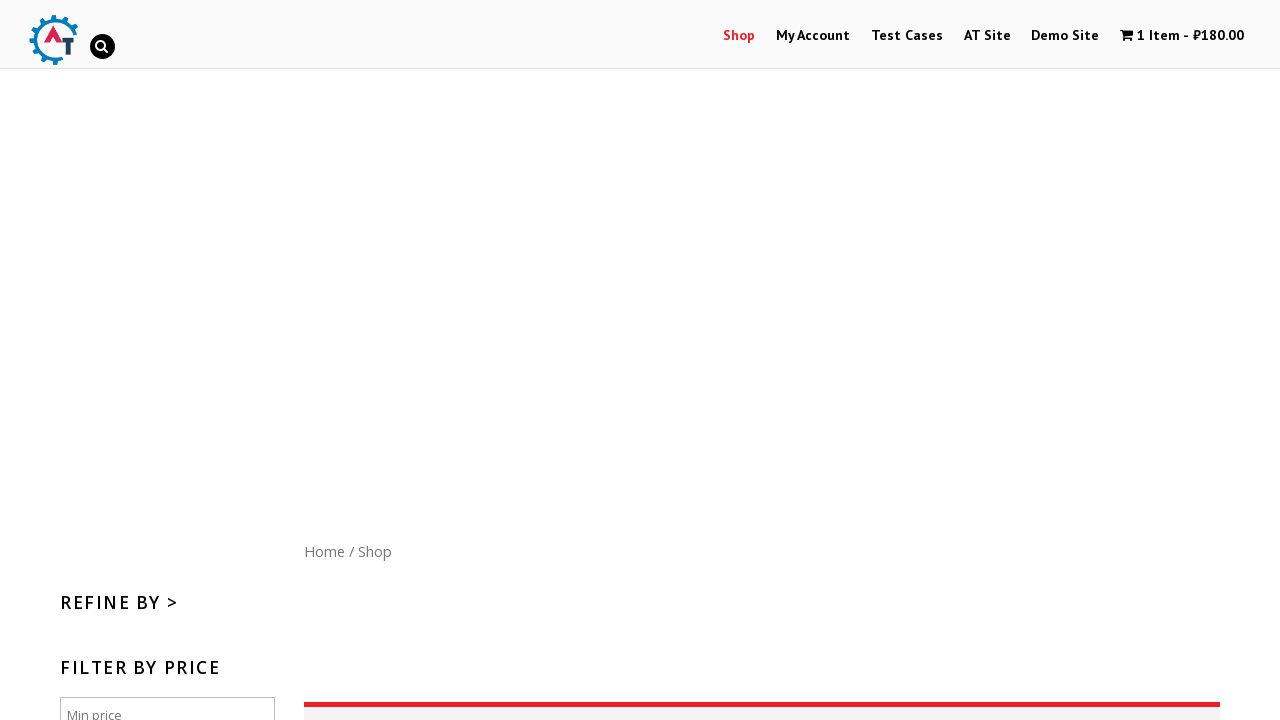

Cart updated with product added
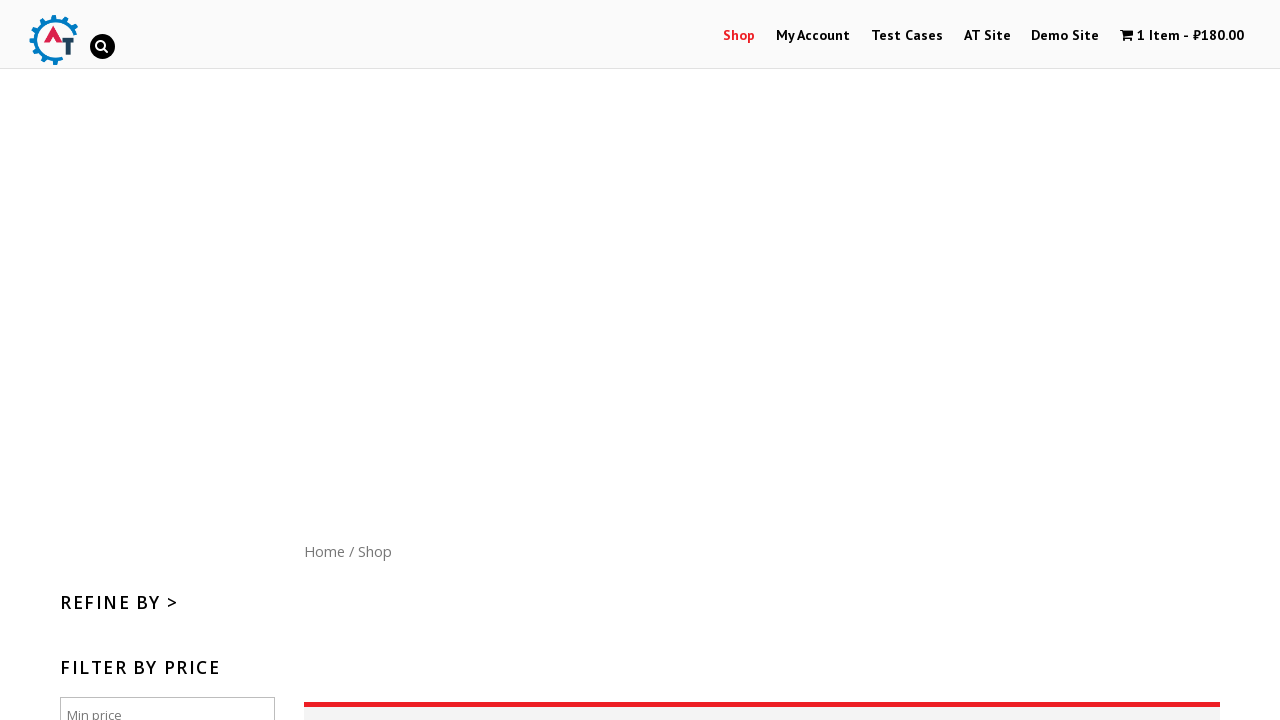

Clicked on cart to navigate to cart page at (1182, 36) on .wpmenucart-contents
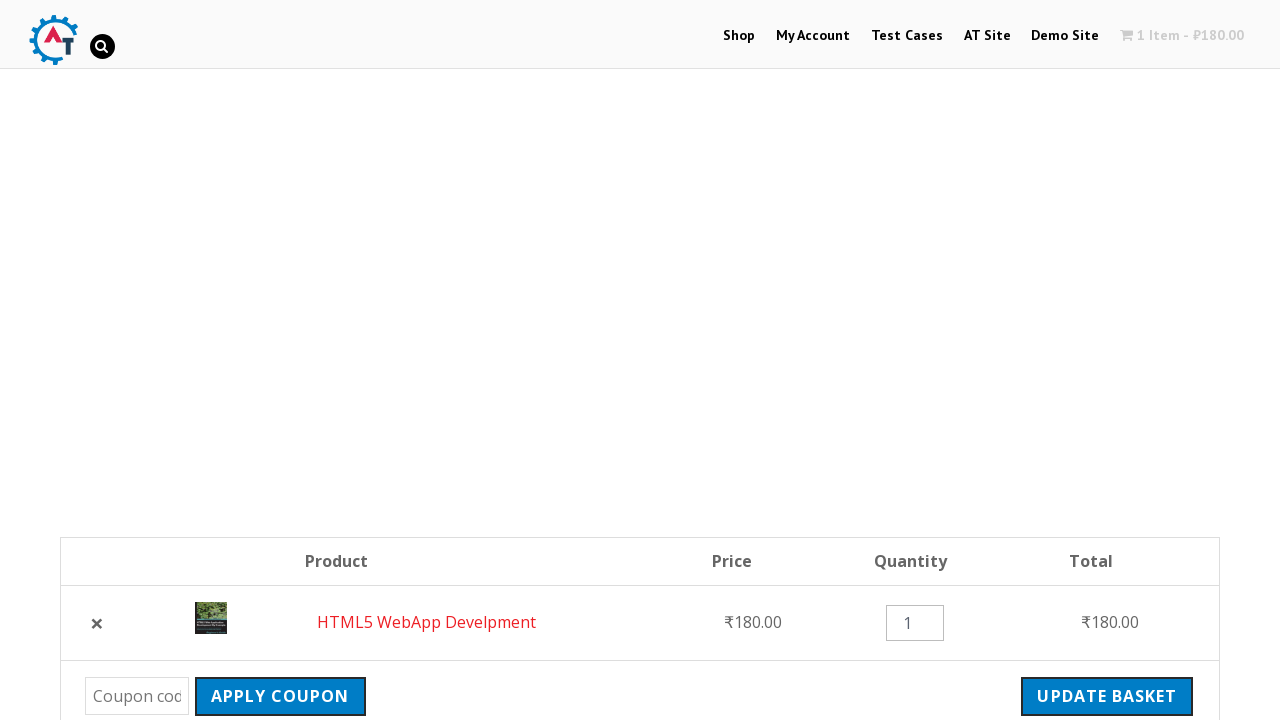

Cart subtotal element loaded on cart page
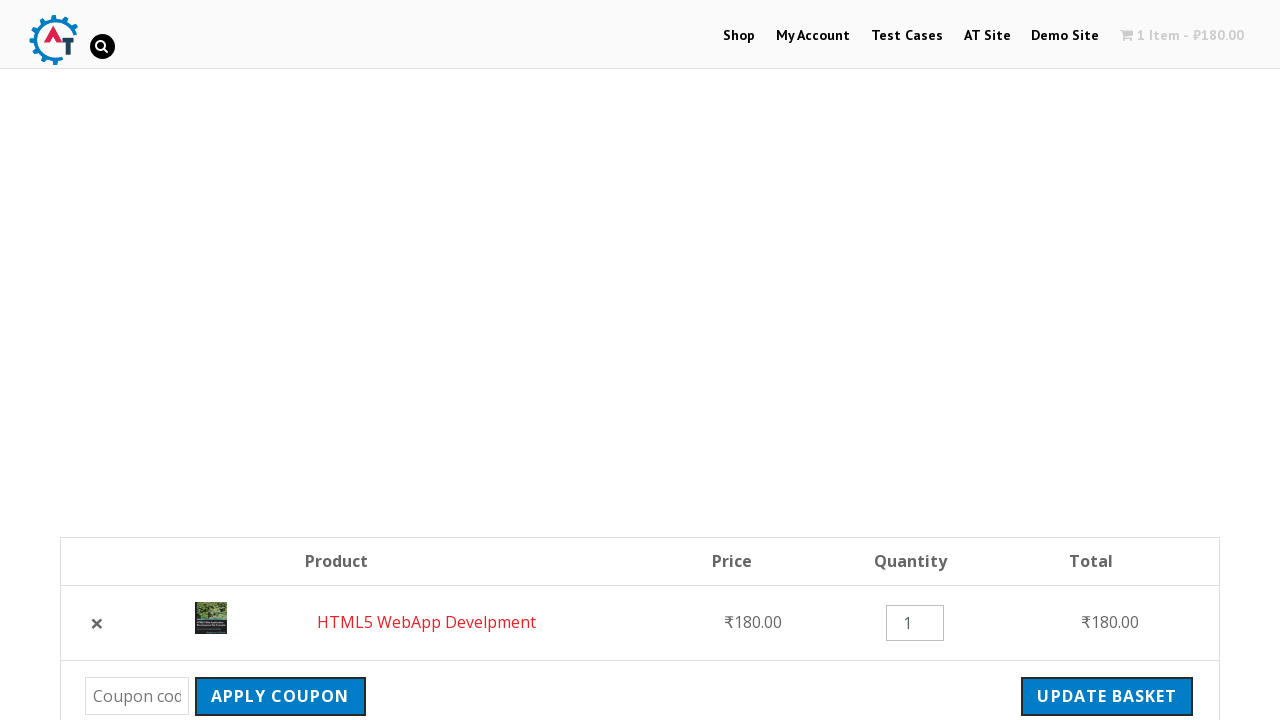

Order total element loaded on cart page
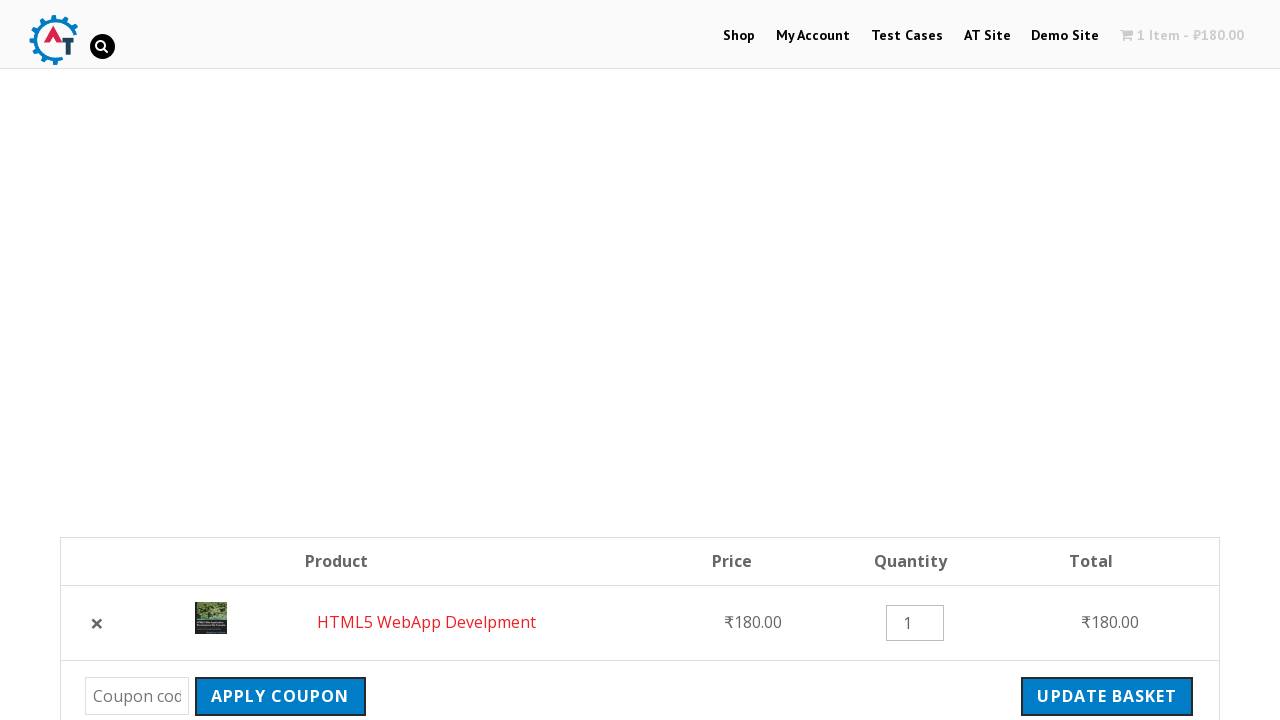

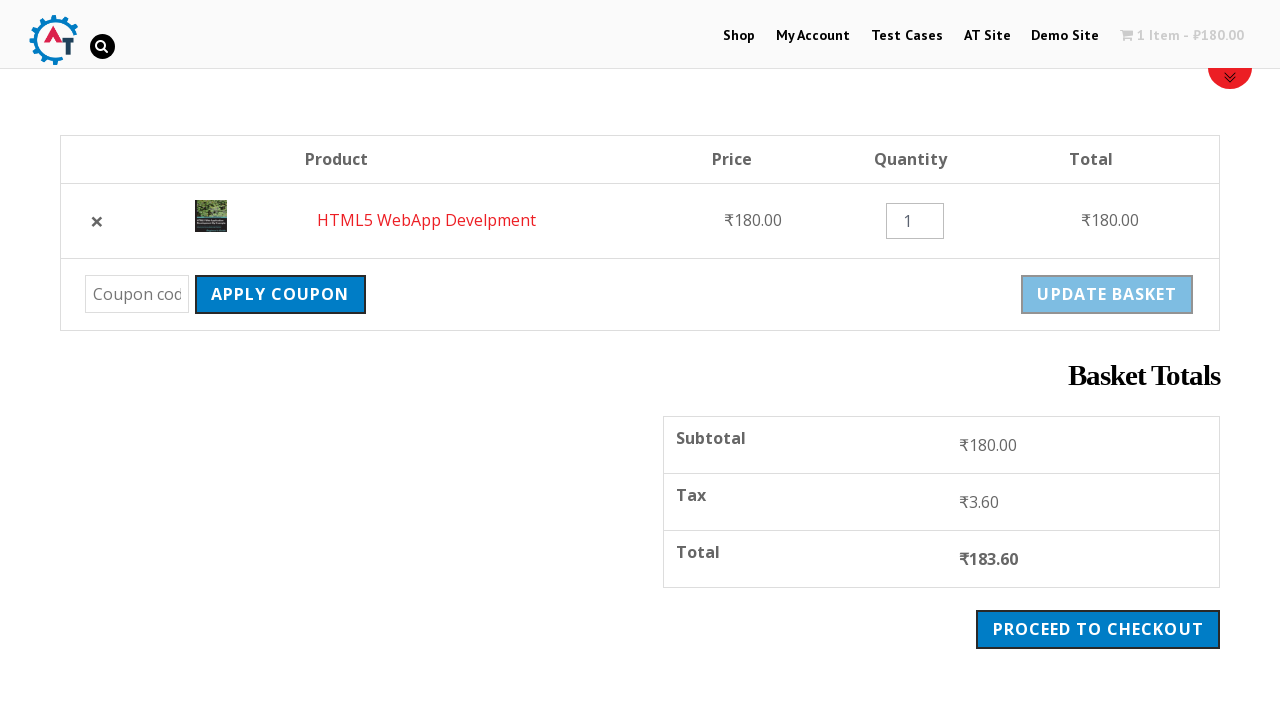